Tests nested iframe functionality by navigating through multiple nested iframes and filling a registration form

Starting URL: https://demoapps.qspiders.com/ui/frames?sublist=0

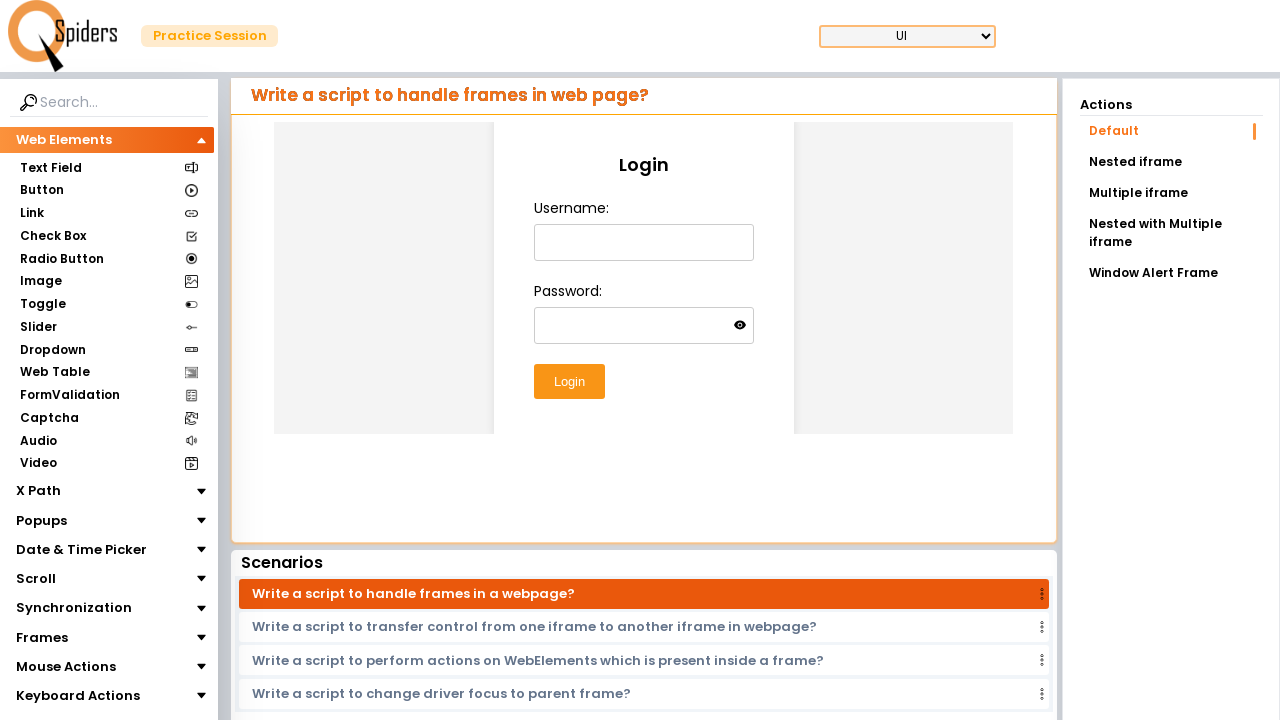

Clicked on Frames section at (42, 637) on xpath=//section[text()='Frames']
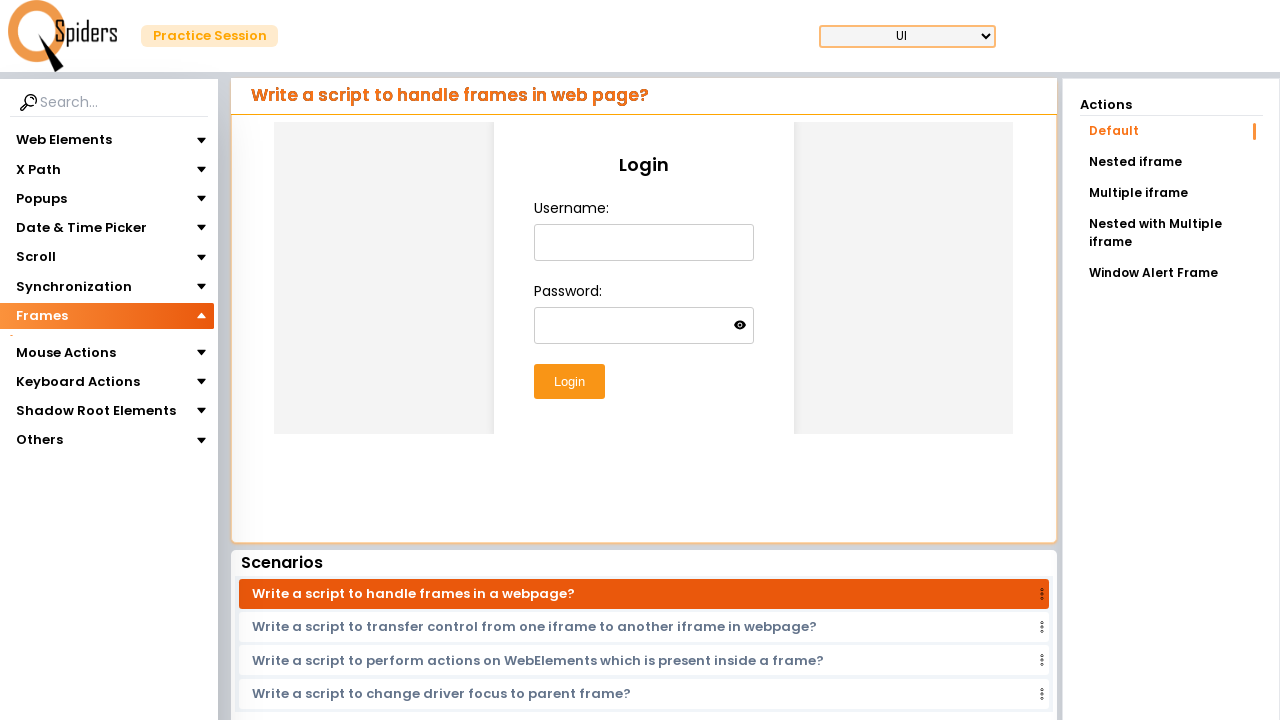

Clicked on iframes section at (44, 343) on xpath=//section[text()='iframes']
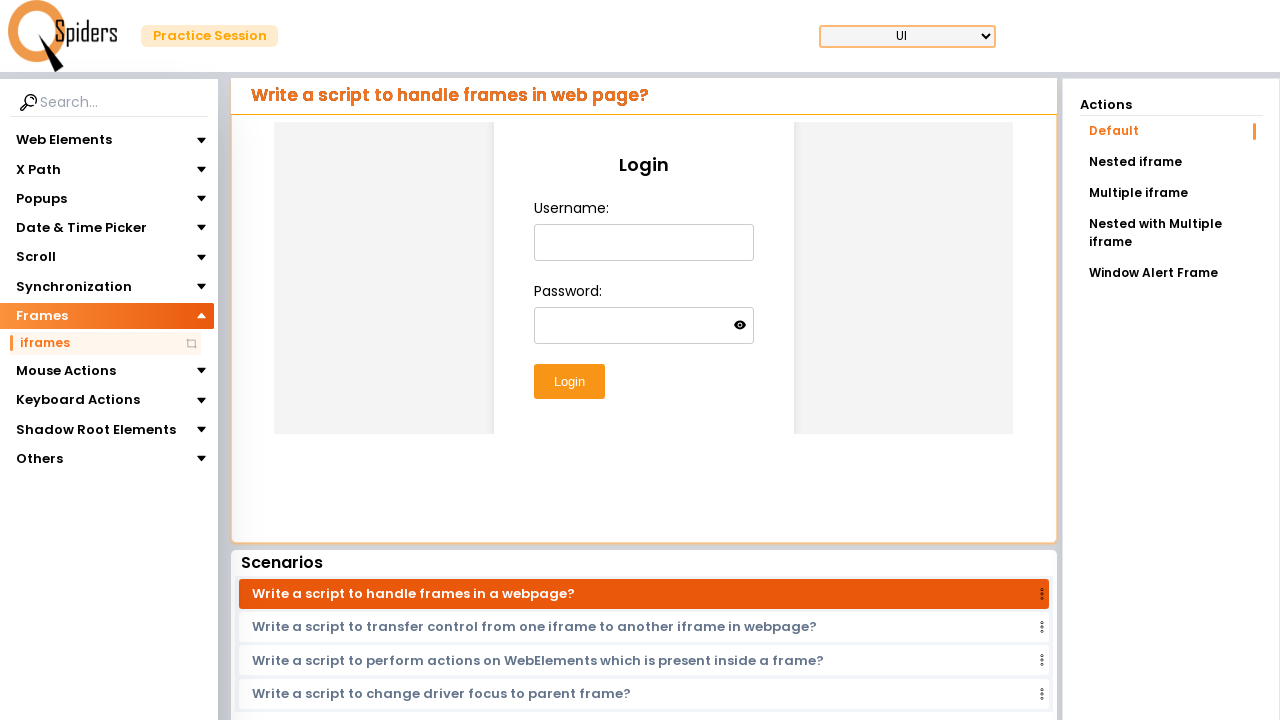

Clicked on Nested iframe link at (1171, 162) on xpath=//a[text()='Nested iframe']
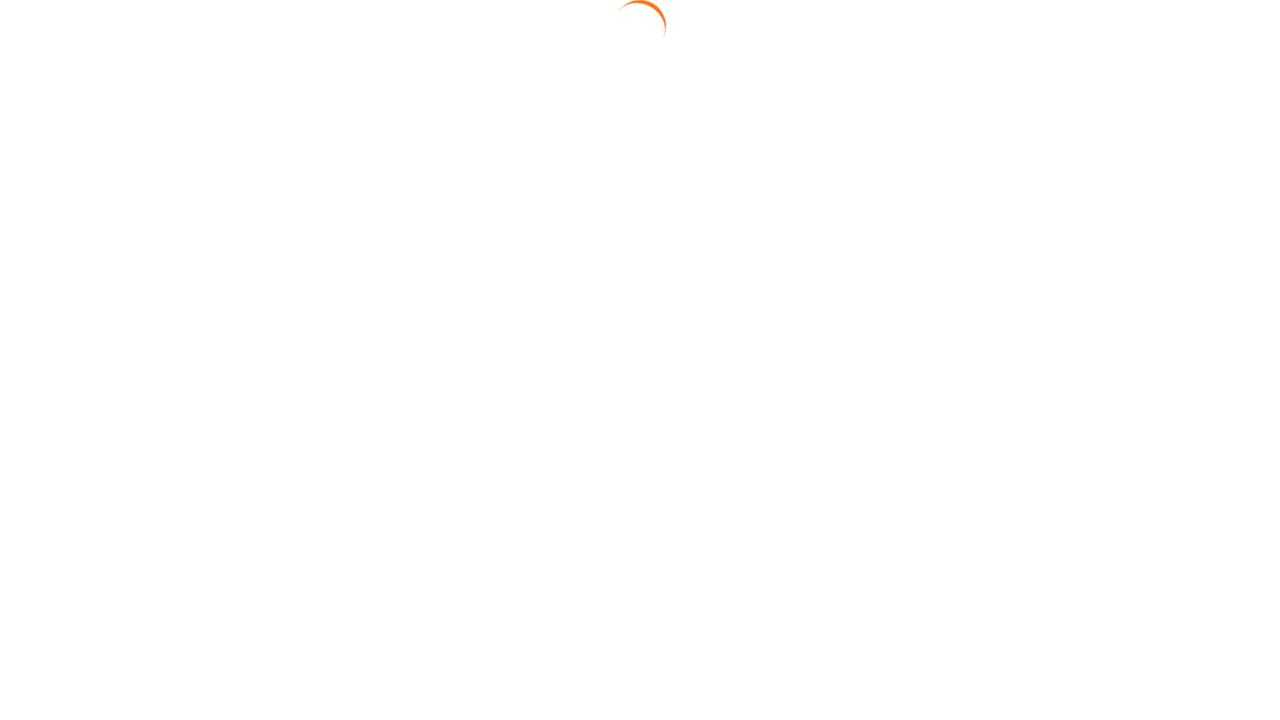

Located outer iframe
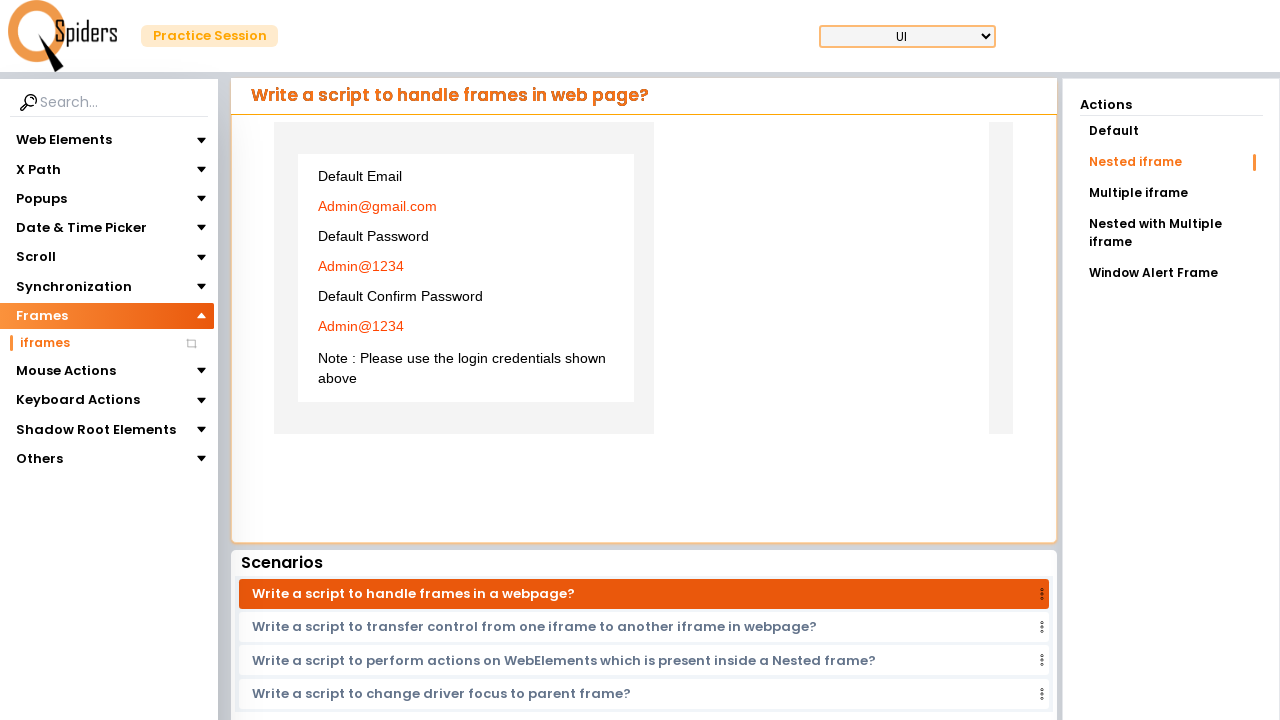

Located inner iframe within outer frame
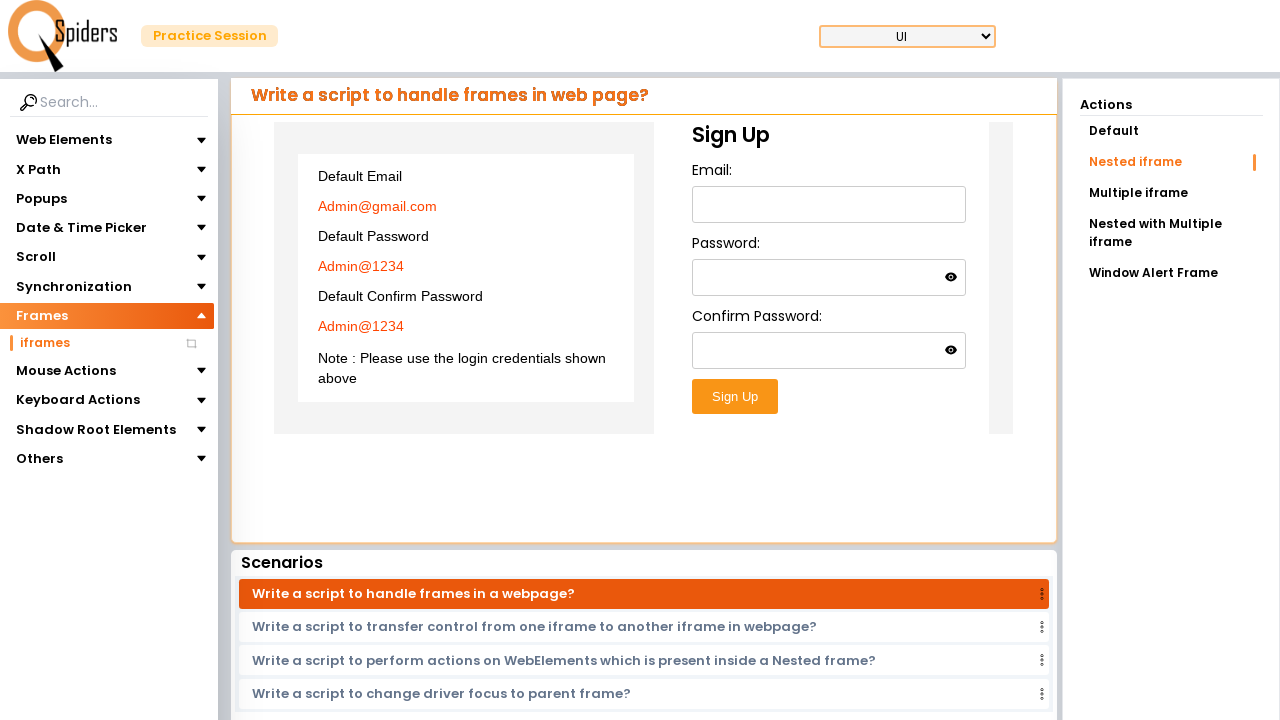

Filled email field with 'user789@example.com' on iframe >> nth=0 >> internal:control=enter-frame >> iframe >> nth=0 >> internal:c
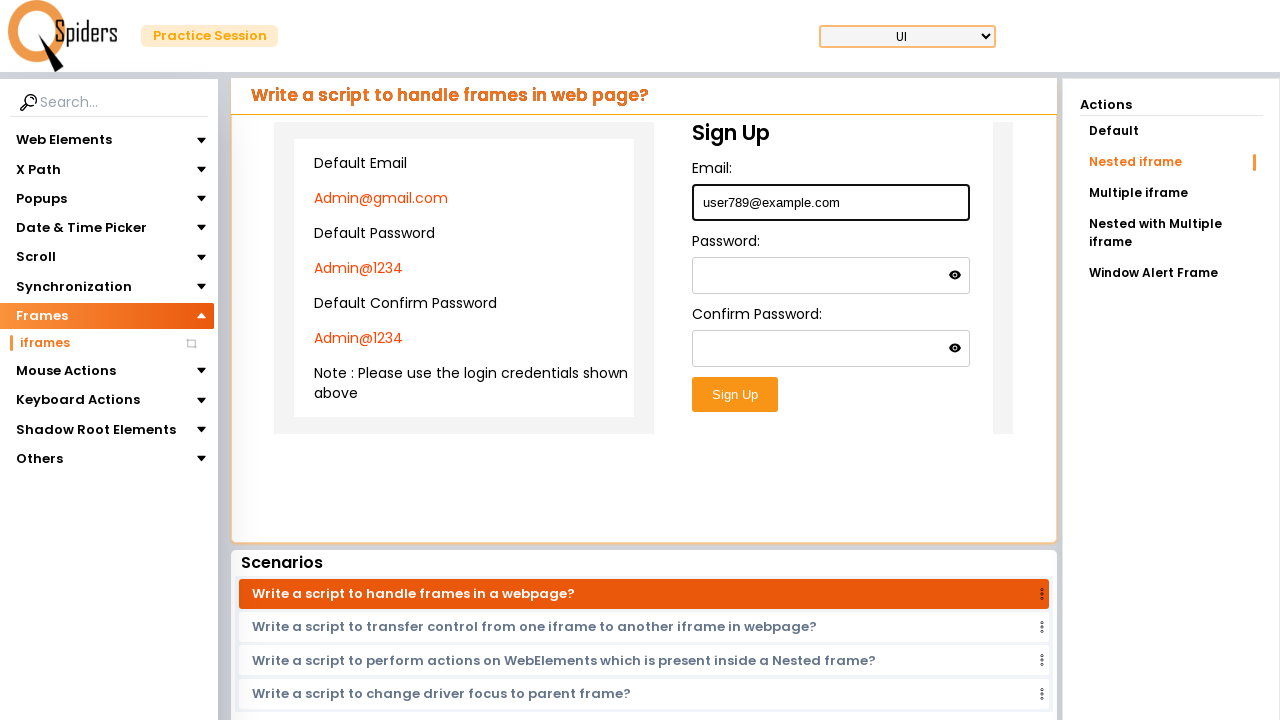

Filled password field with 'SecurePass456' on iframe >> nth=0 >> internal:control=enter-frame >> iframe >> nth=0 >> internal:c
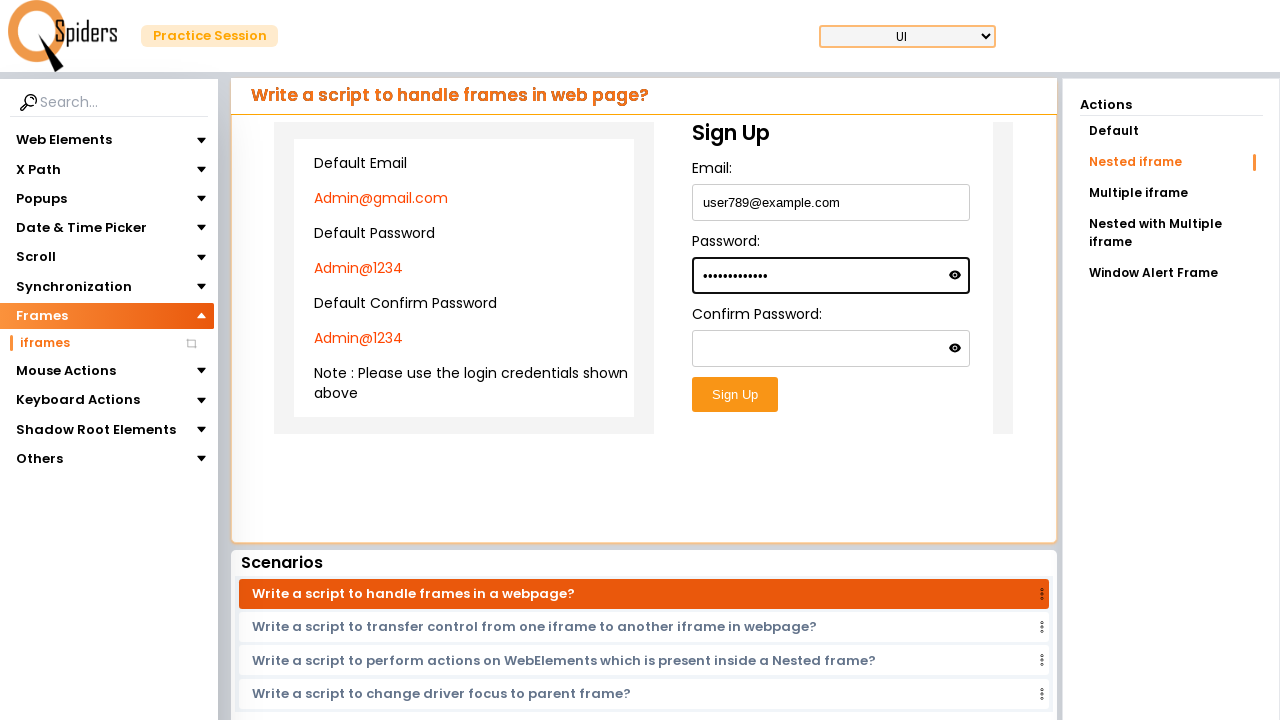

Filled confirm password field with 'SecurePass456' on iframe >> nth=0 >> internal:control=enter-frame >> iframe >> nth=0 >> internal:c
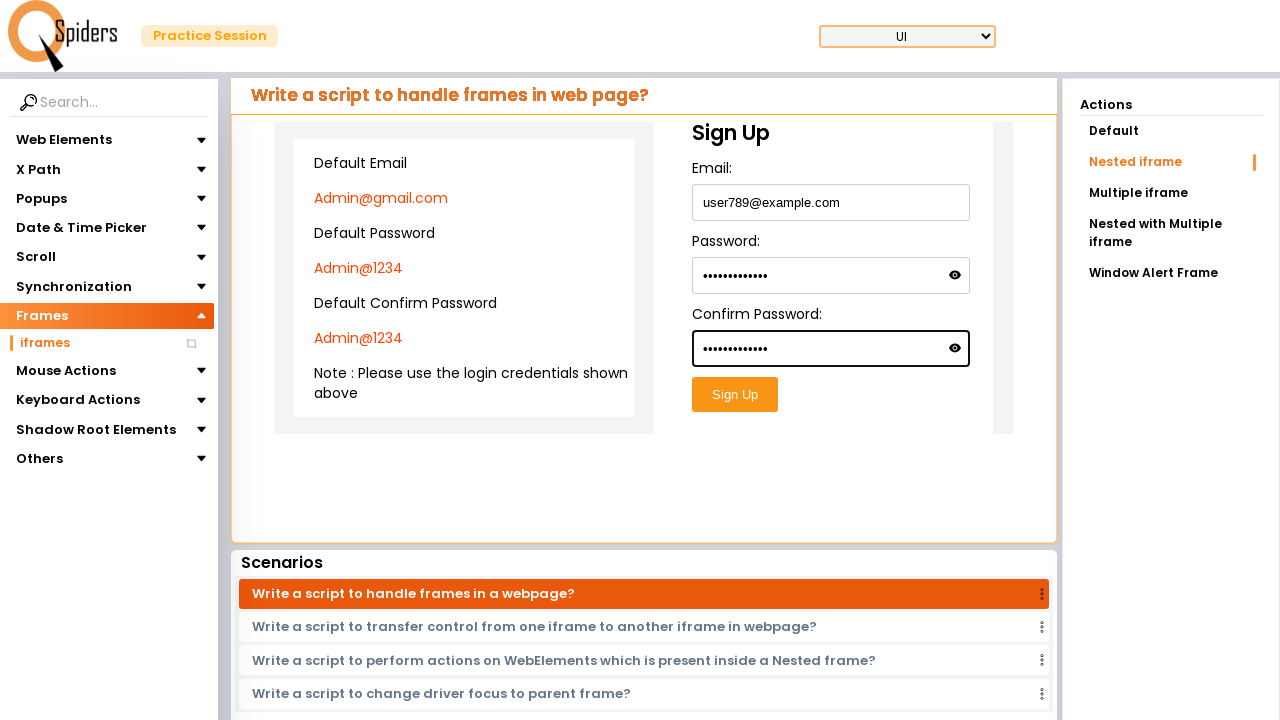

Clicked submit button to register at (735, 395) on iframe >> nth=0 >> internal:control=enter-frame >> iframe >> nth=0 >> internal:c
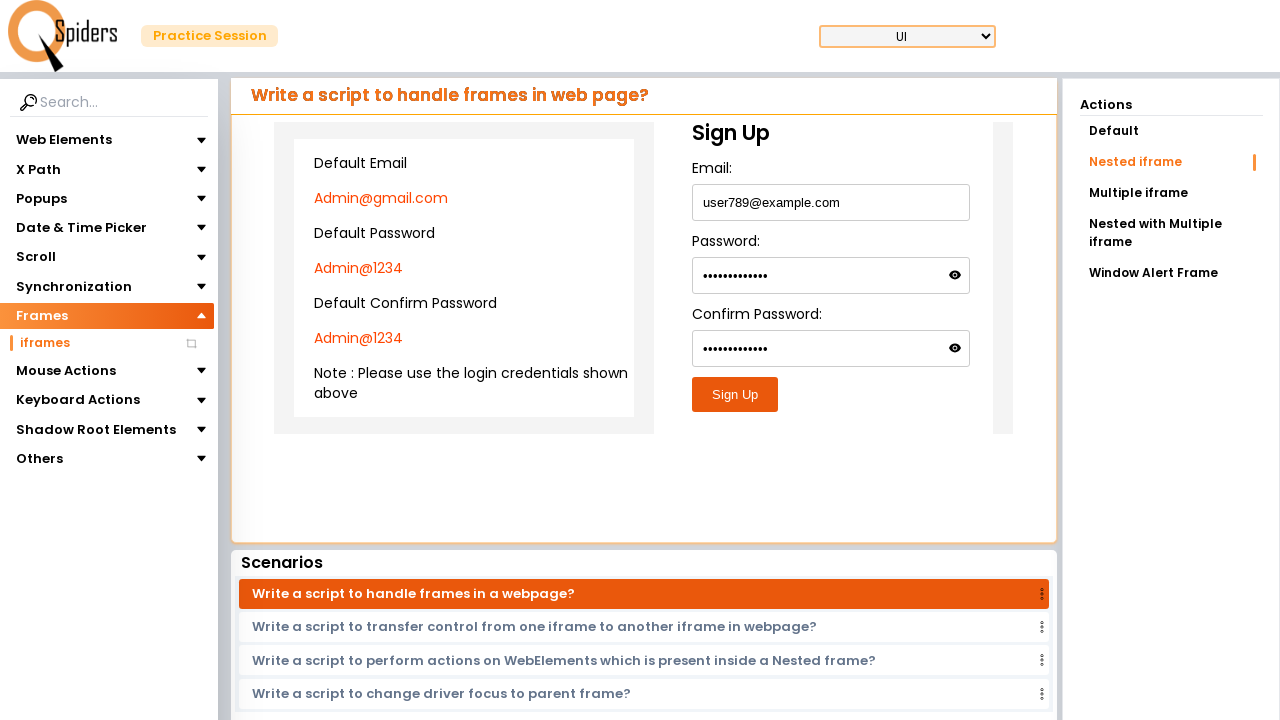

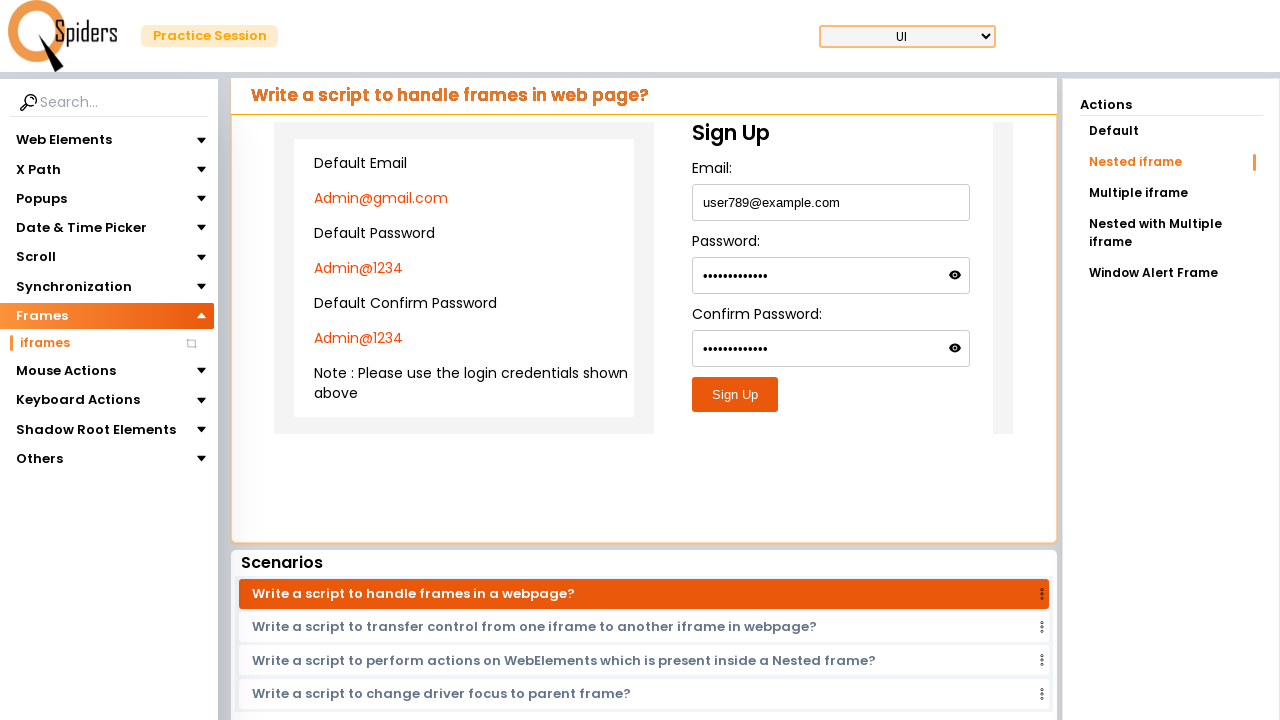